Tests nested iframe interaction by navigating to a page with multiple frames, switching between them, and entering text in an input field within the inner frame

Starting URL: http://demo.automationtesting.in/Frames.html

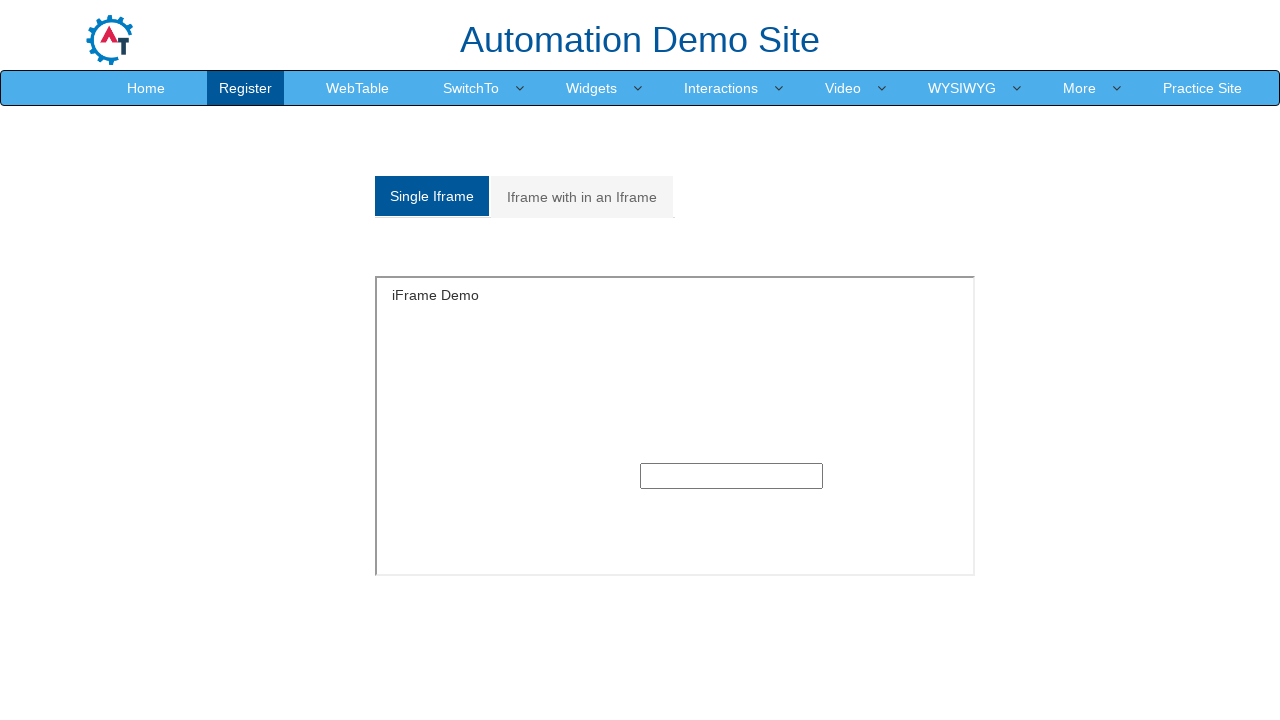

Clicked on the second tab to show nested frames at (582, 197) on xpath=(//*[@class='analystic'])[2]
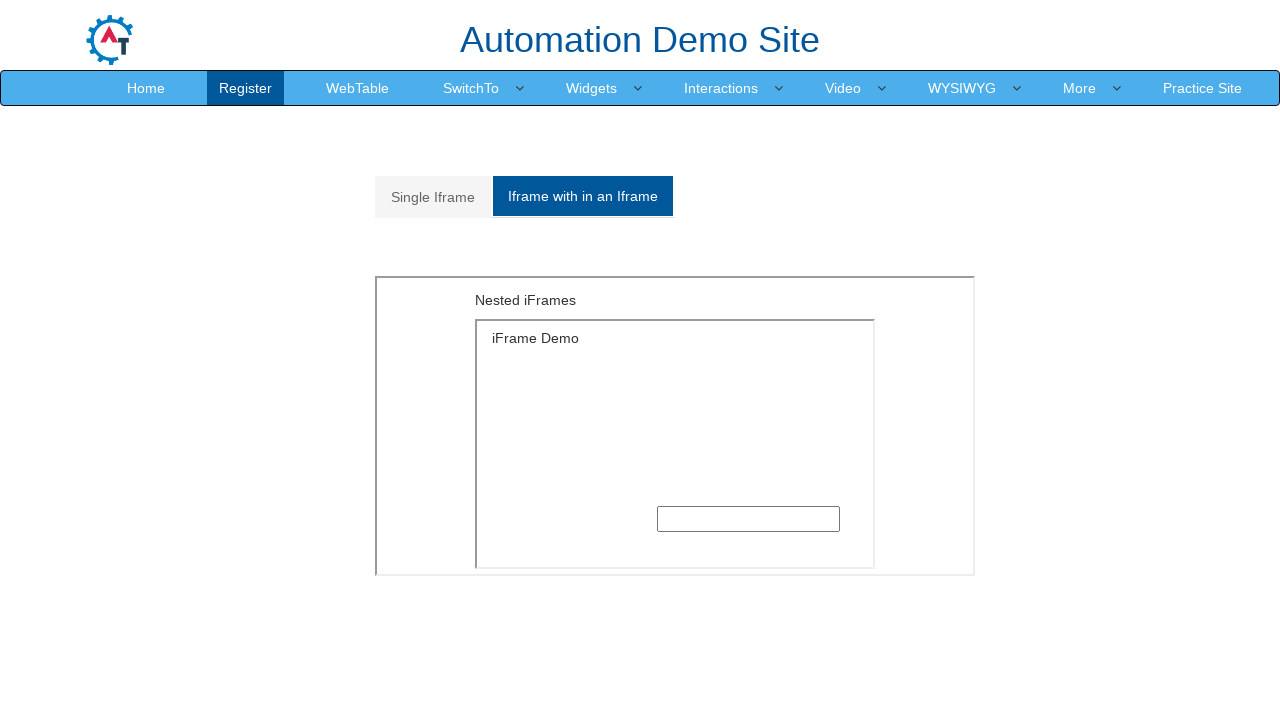

Located and switched to the outer frame
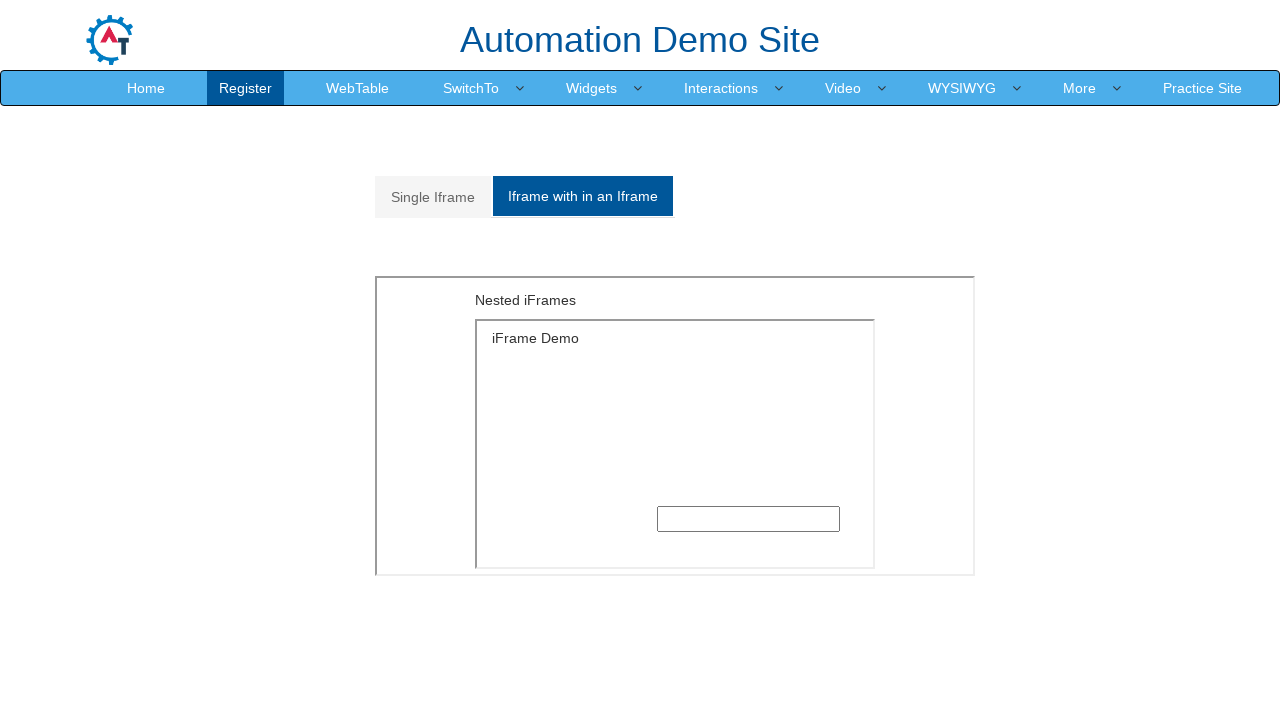

Located and switched to the inner frame within the outer frame
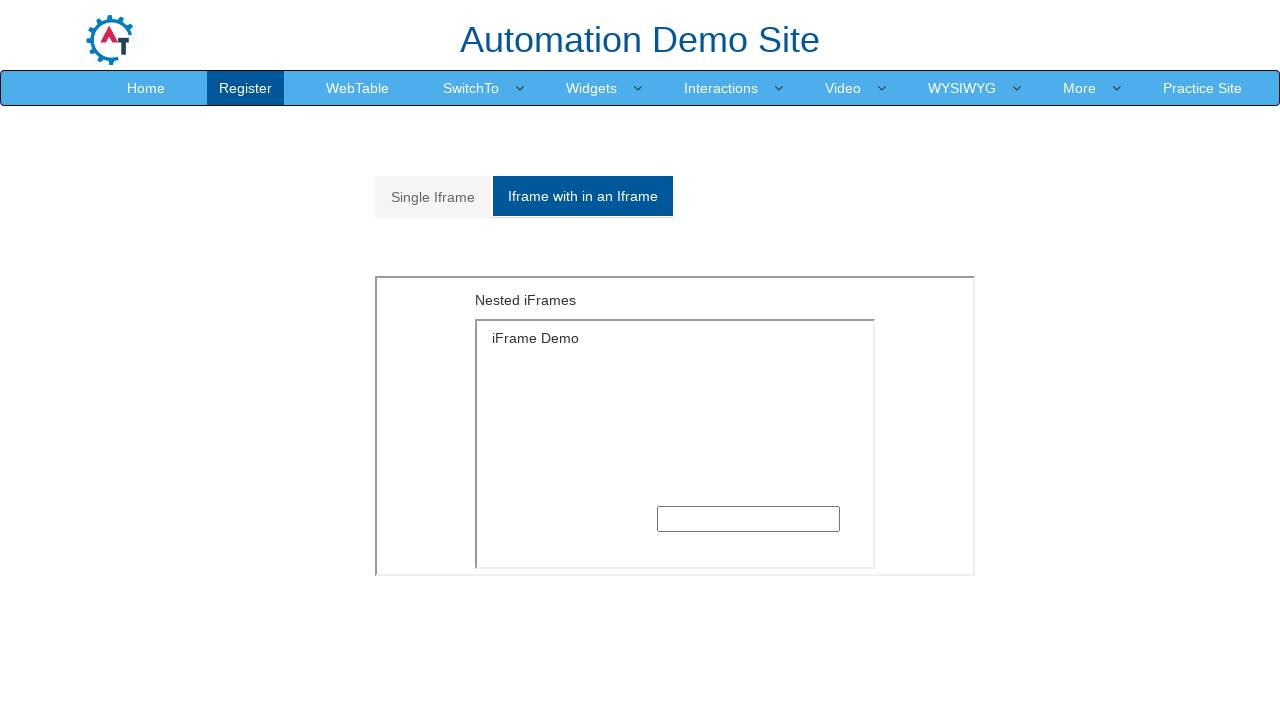

Entered 'Selenium' text in the input field within the inner frame on xpath=//iframe[@src='MultipleFrames.html'] >> internal:control=enter-frame >> xp
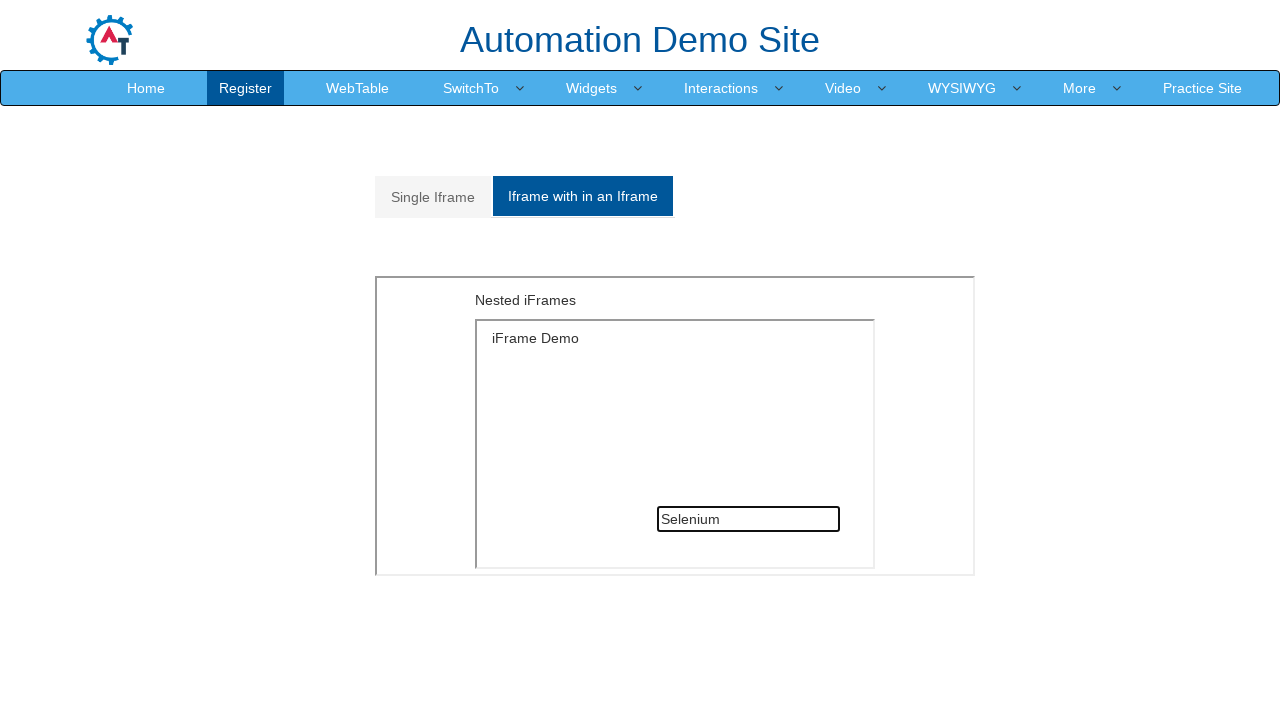

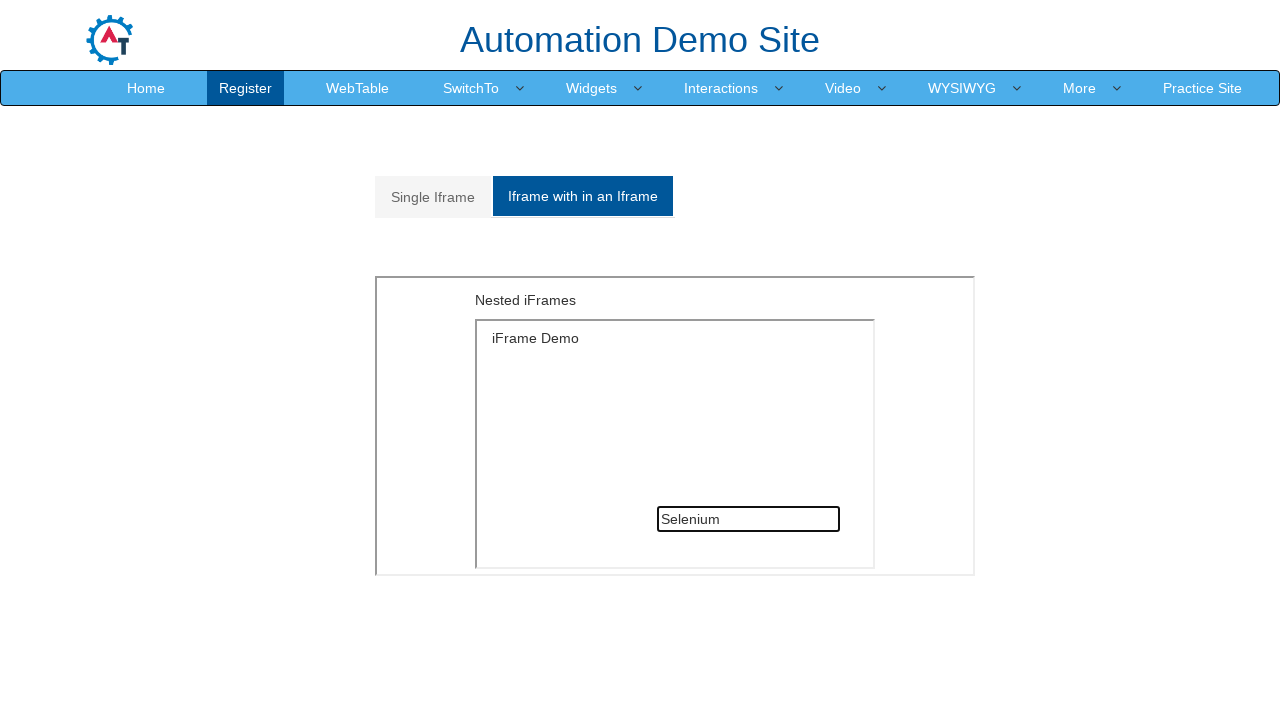